Tests drag and drop functionality by dragging an element and dropping it onto a target droppable area within an iframe

Starting URL: https://jqueryui.com/droppable/

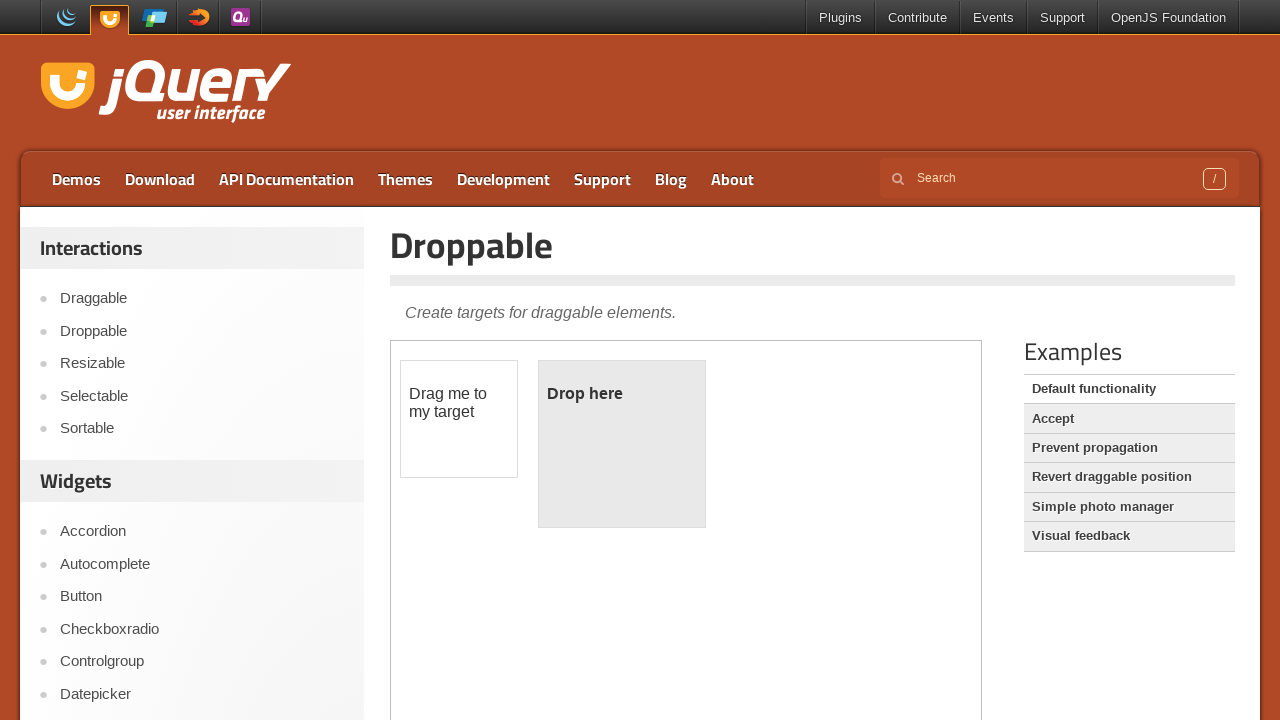

Navigated to jQuery UI droppable demo page
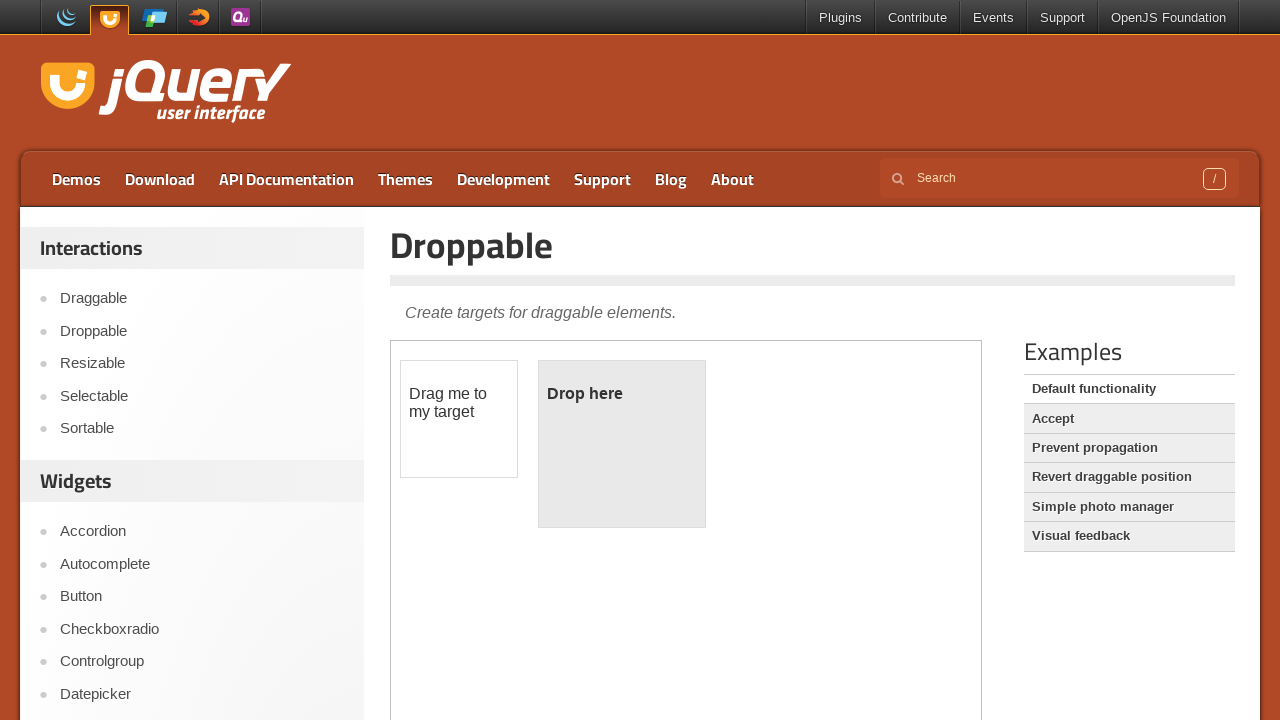

Located the iframe containing the drag and drop demo
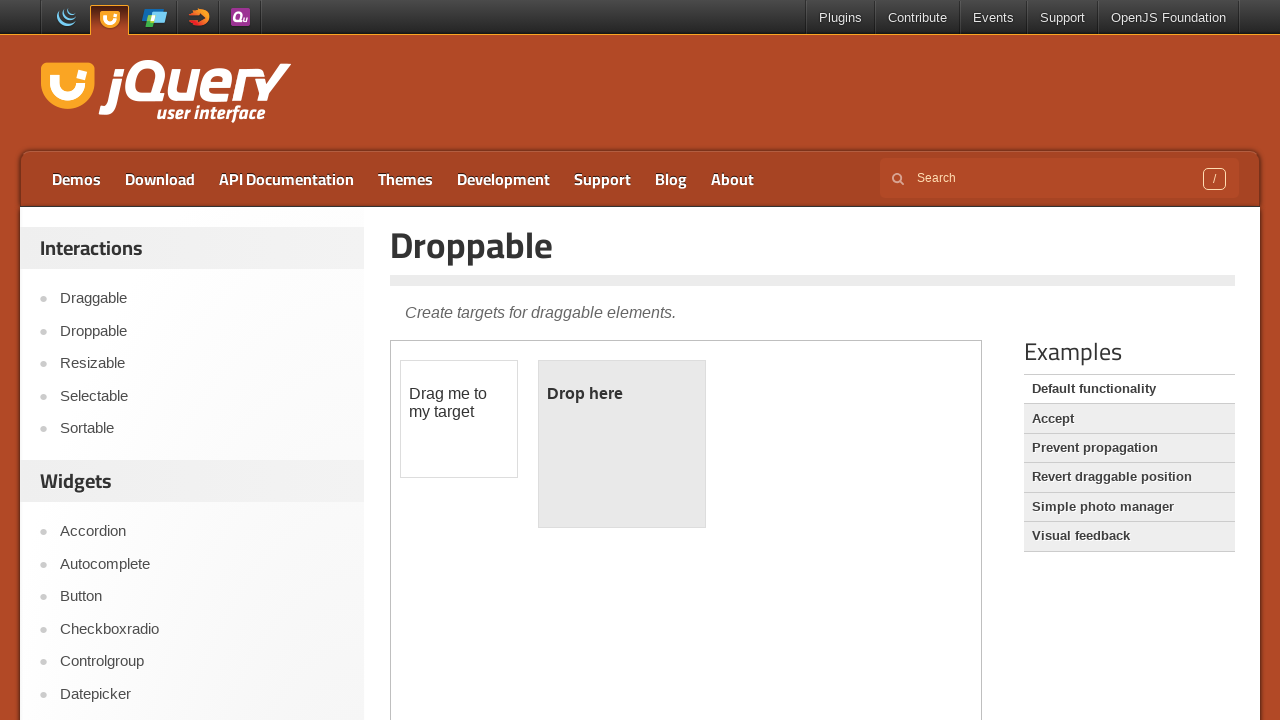

Located the draggable element with id 'draggable'
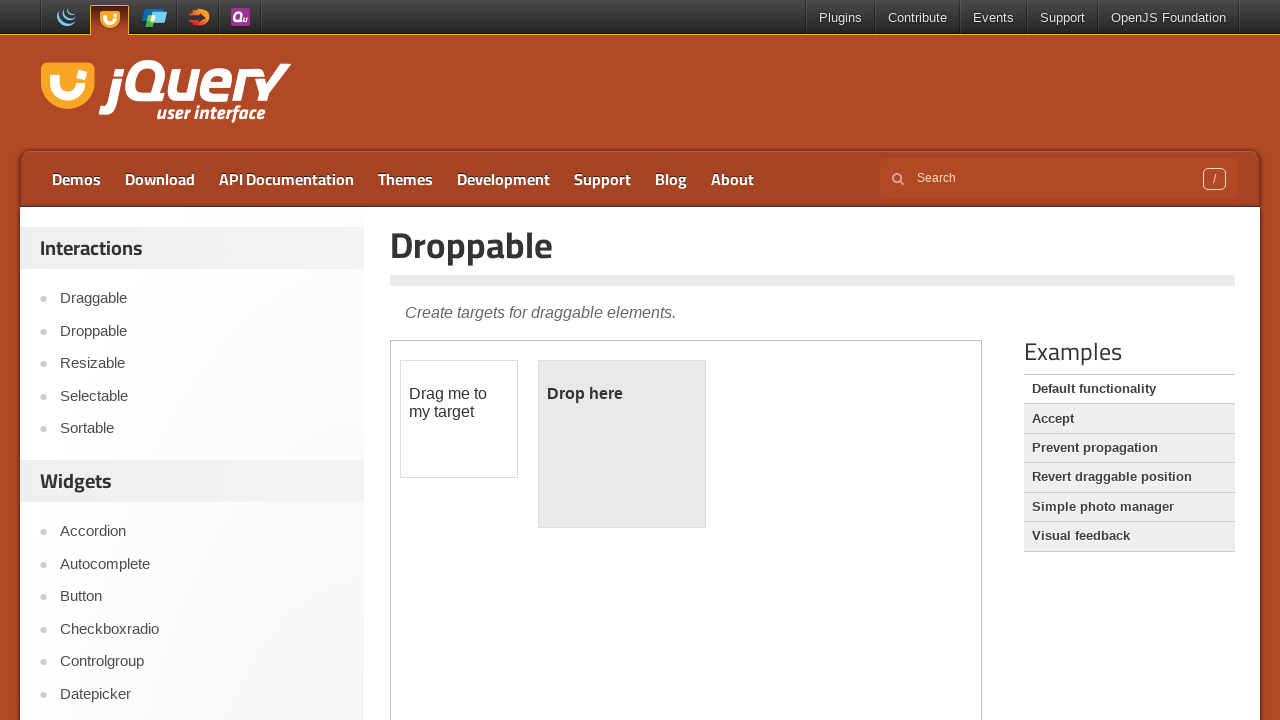

Located the droppable target element with id 'droppable'
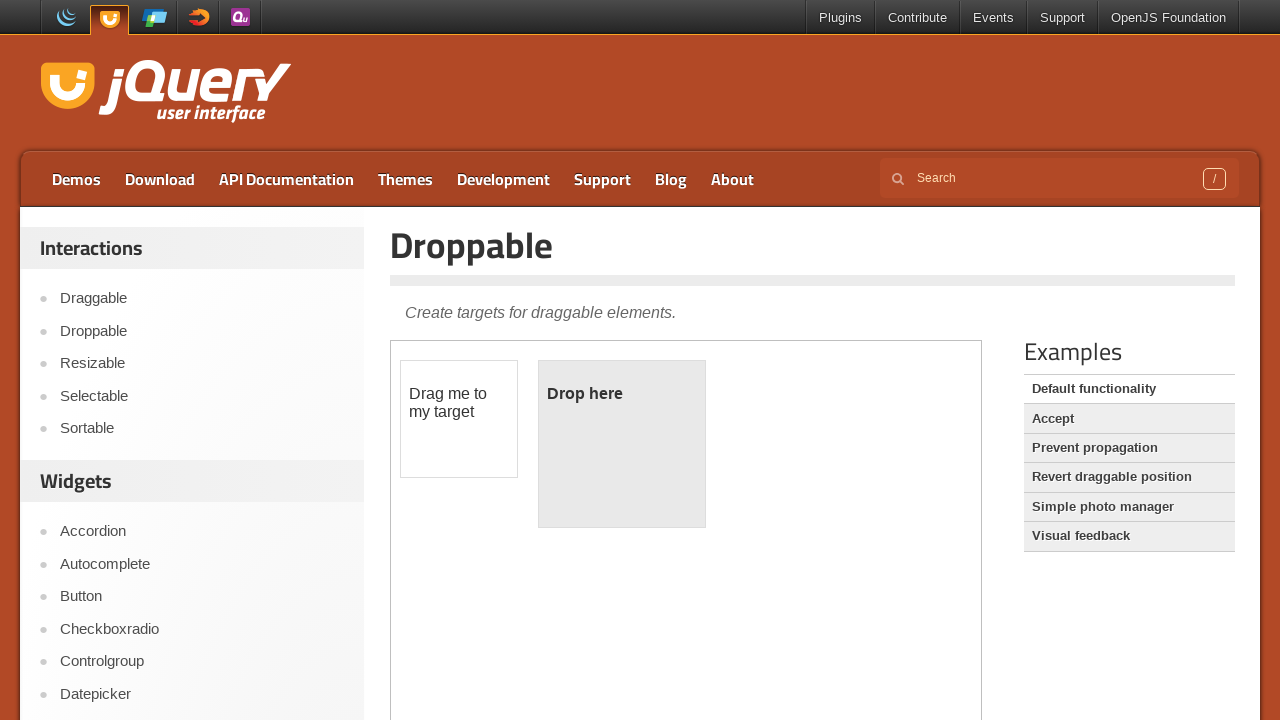

Dragged the draggable element and dropped it onto the droppable area at (622, 444)
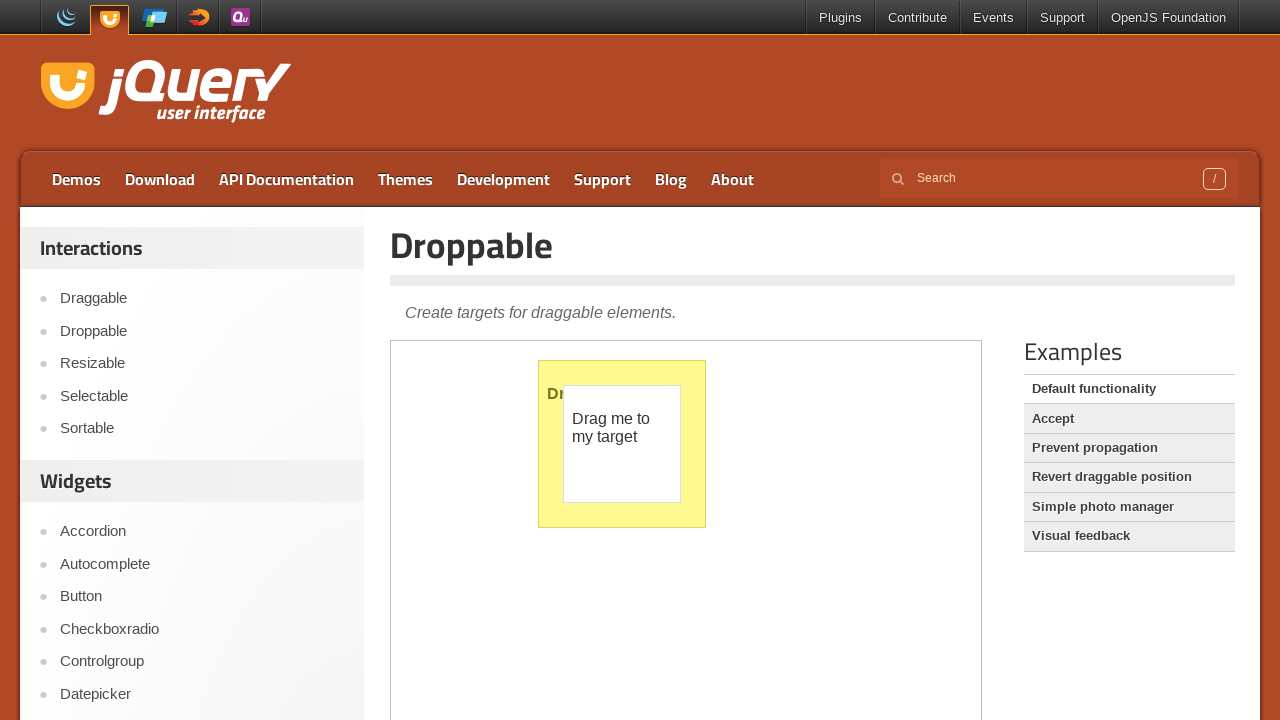

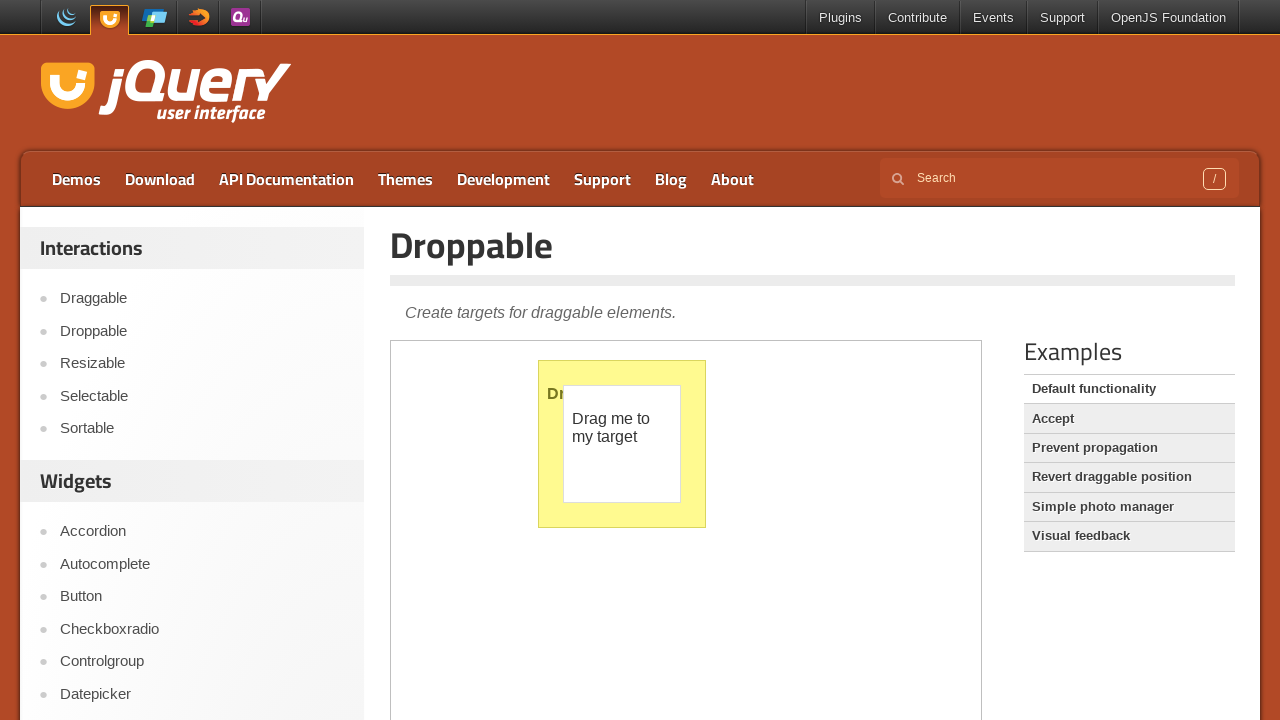